Tests clicking a timer button that triggers a delayed JavaScript alert after 5 seconds and accepting it

Starting URL: https://demoqa.com/alerts

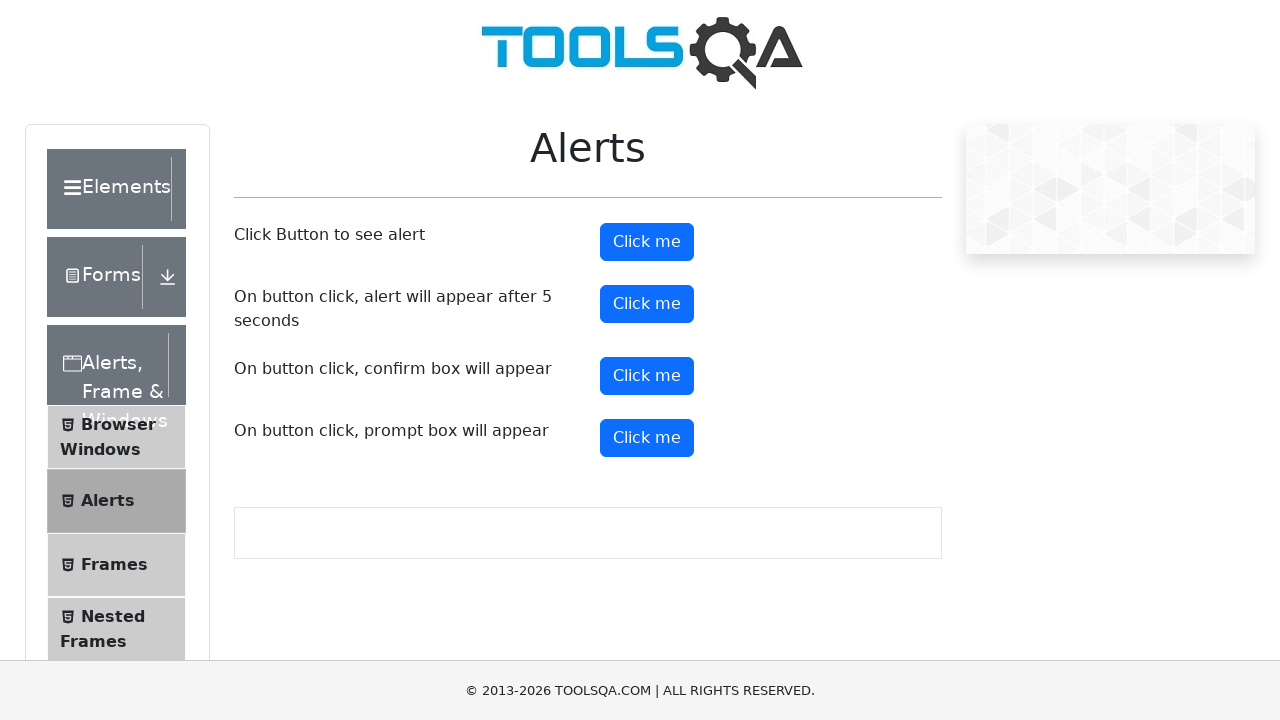

Scrolled down 300 pixels to view alert buttons
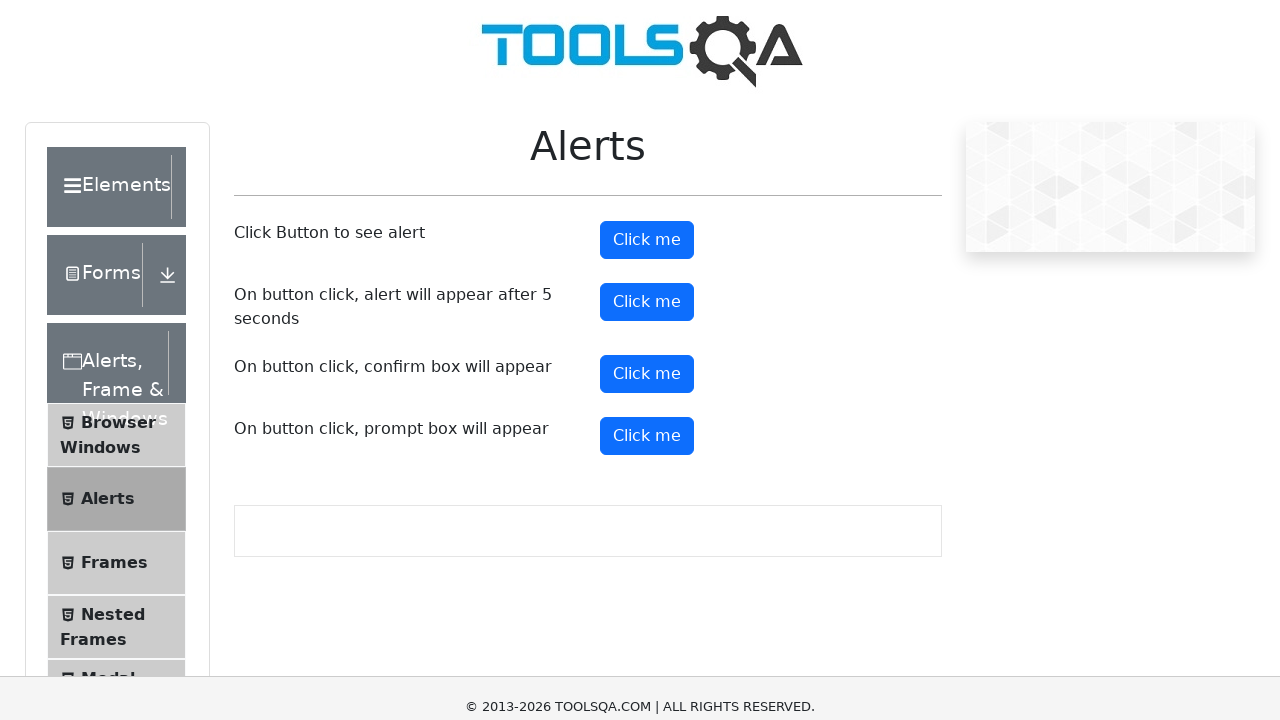

Set up dialog handler to automatically accept alerts
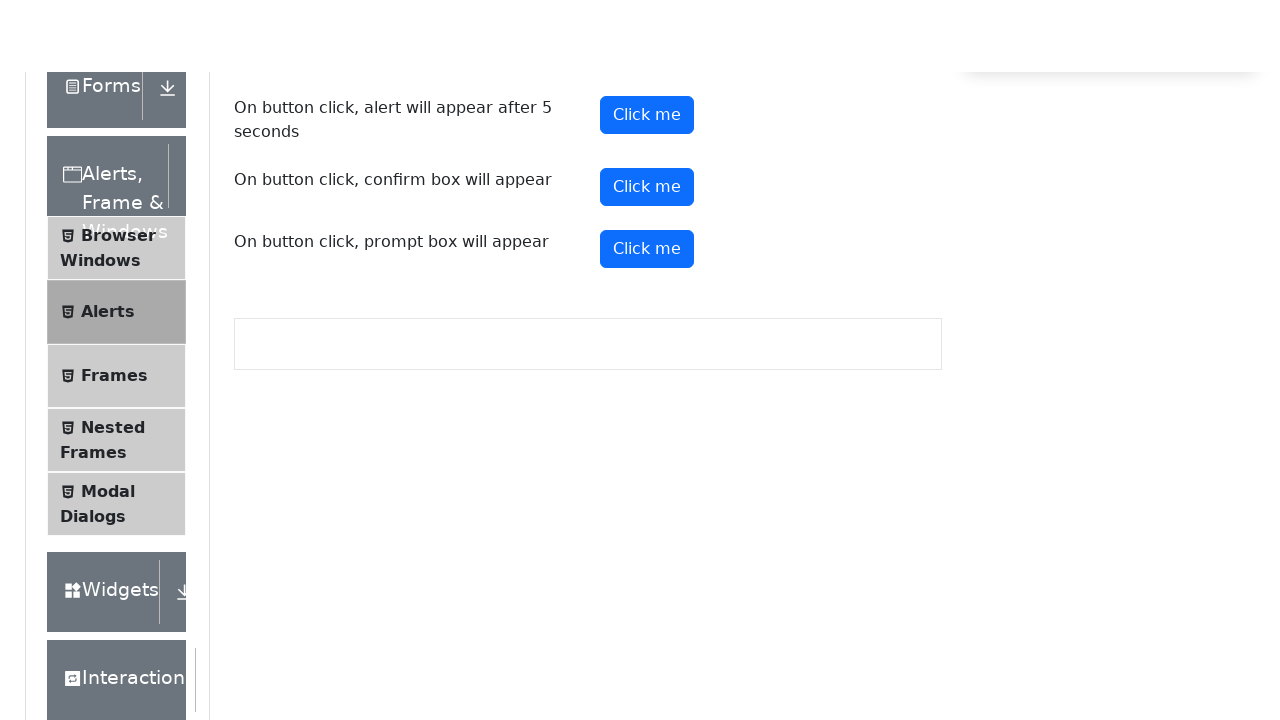

Clicked the timer alert button at (647, 19) on button#timerAlertButton
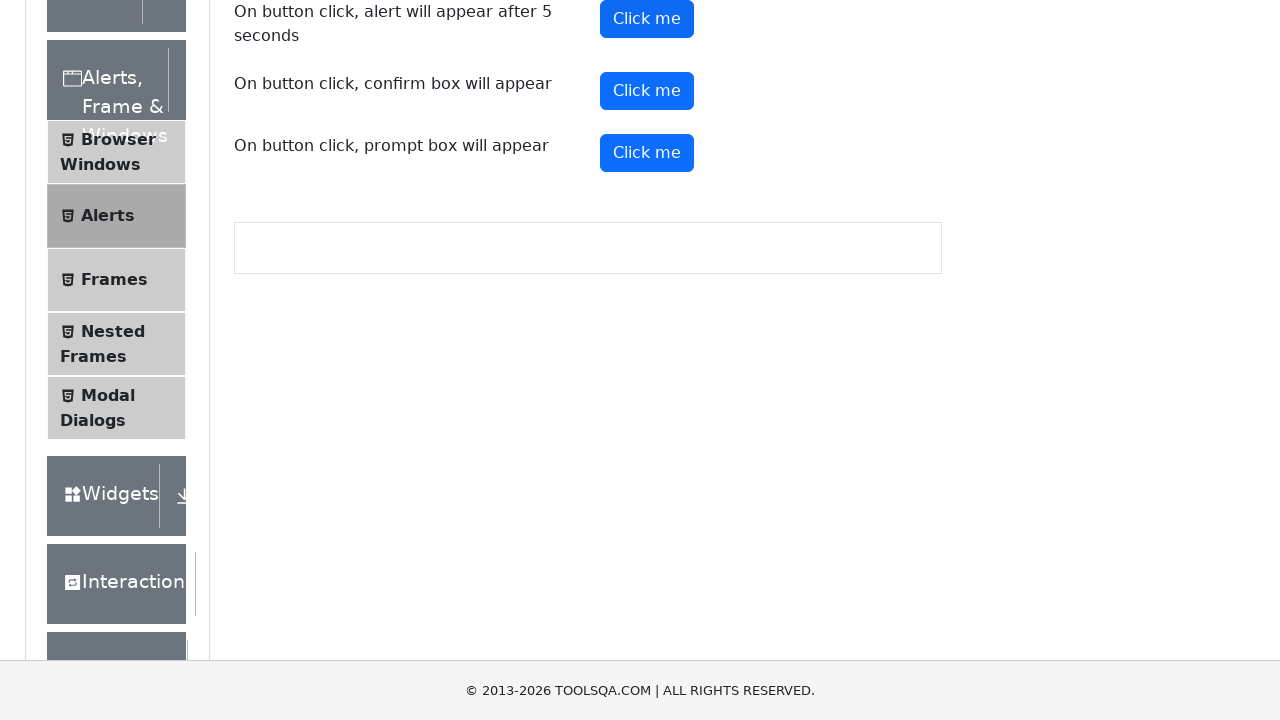

Waited 6 seconds for the delayed alert to appear and be accepted
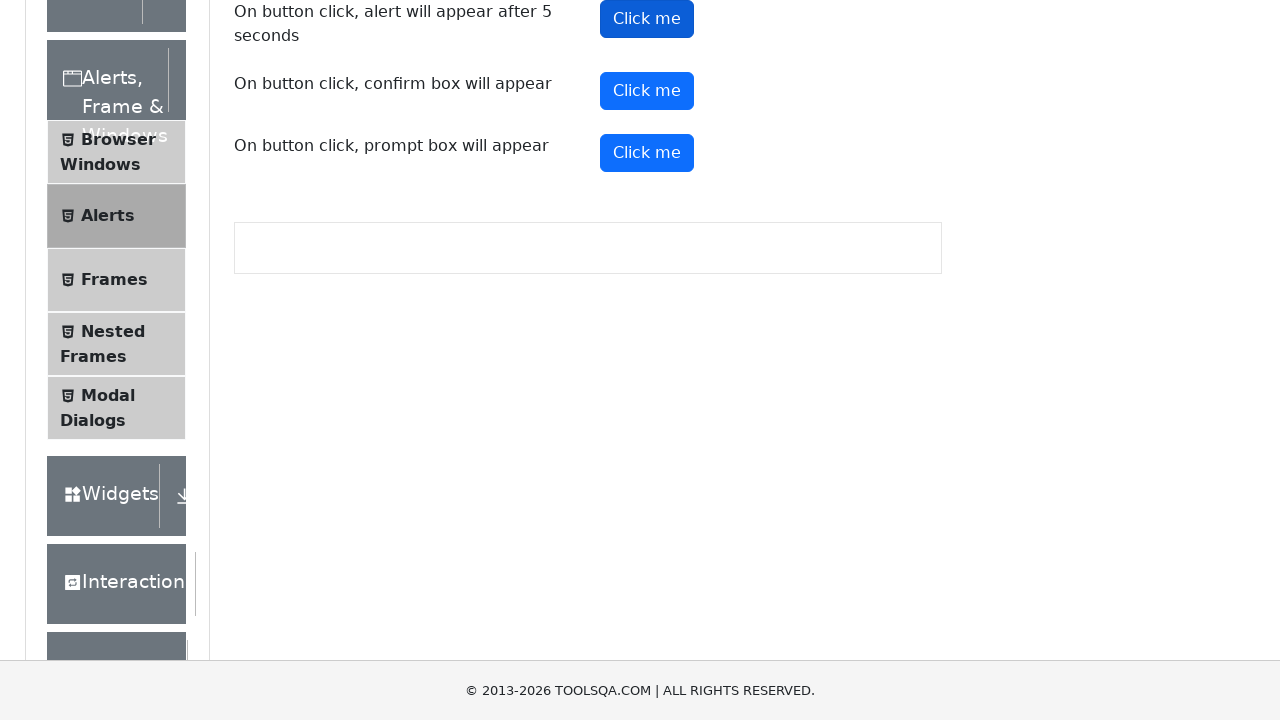

Verified alert button is still visible after accepting the timed alert
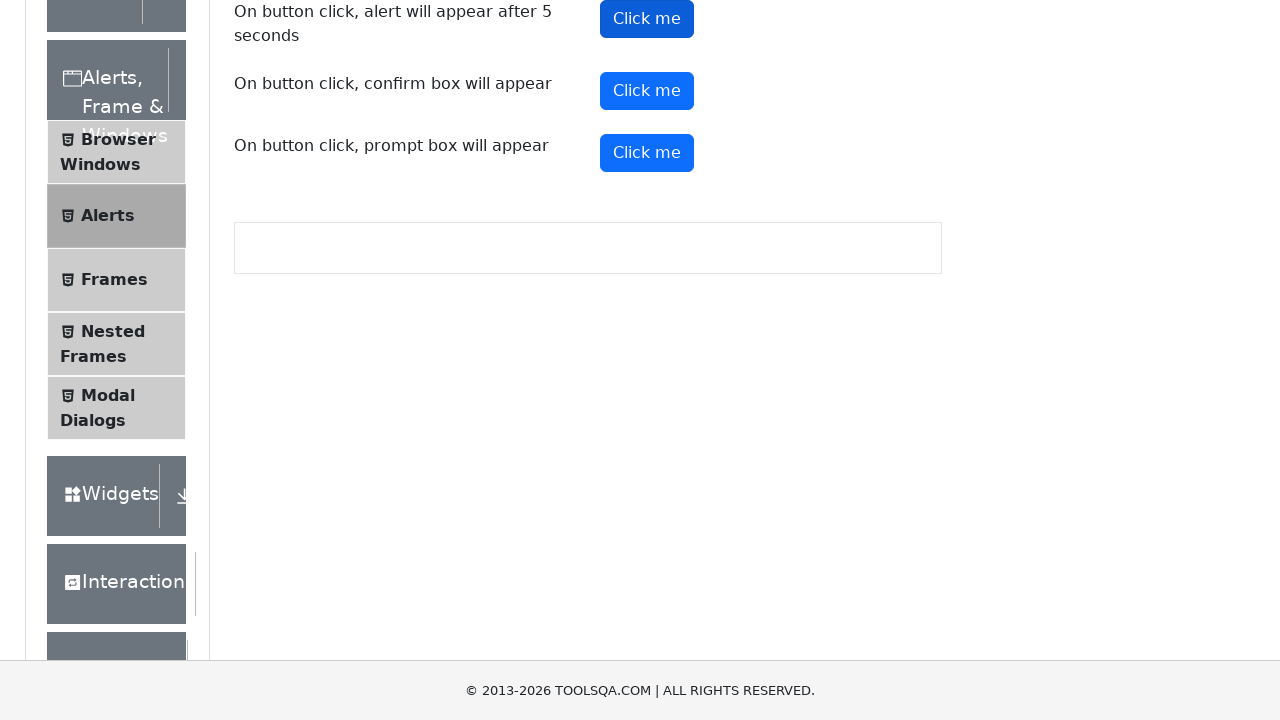

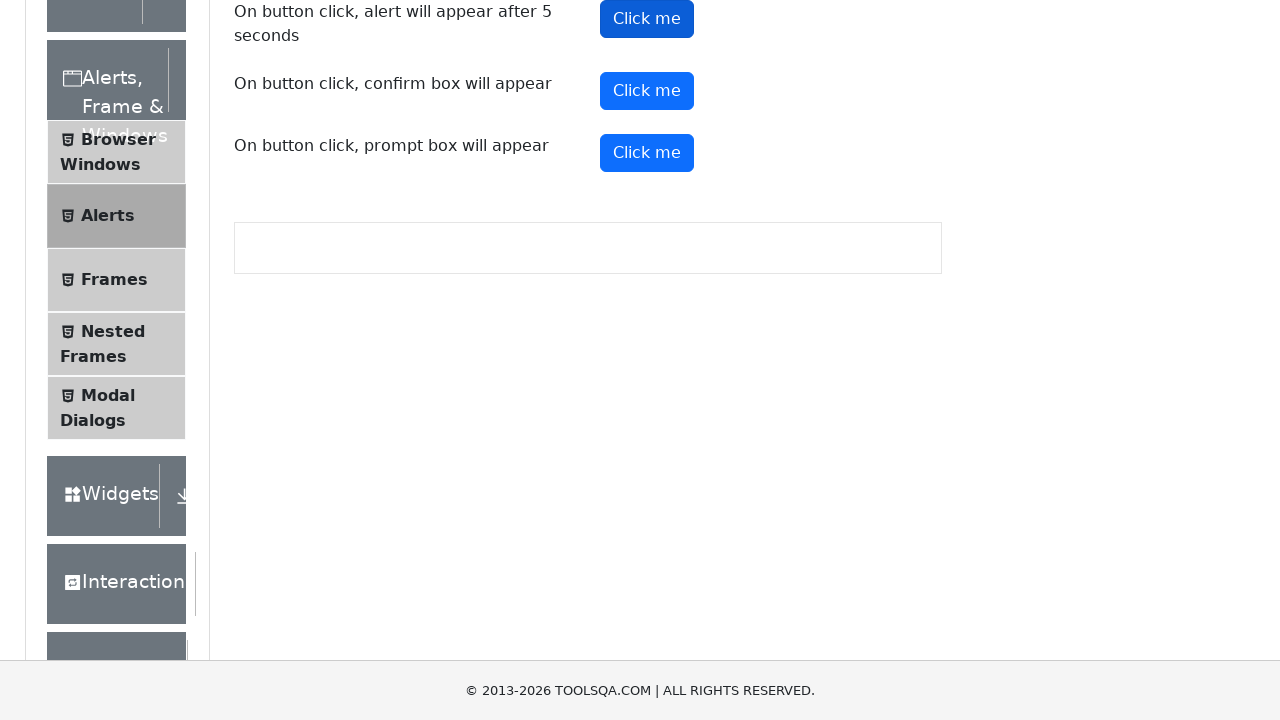